Tests waiting for a button to become clickable, clicking it, and verifying that a success message is displayed on the page.

Starting URL: http://suninjuly.github.io/wait2.html

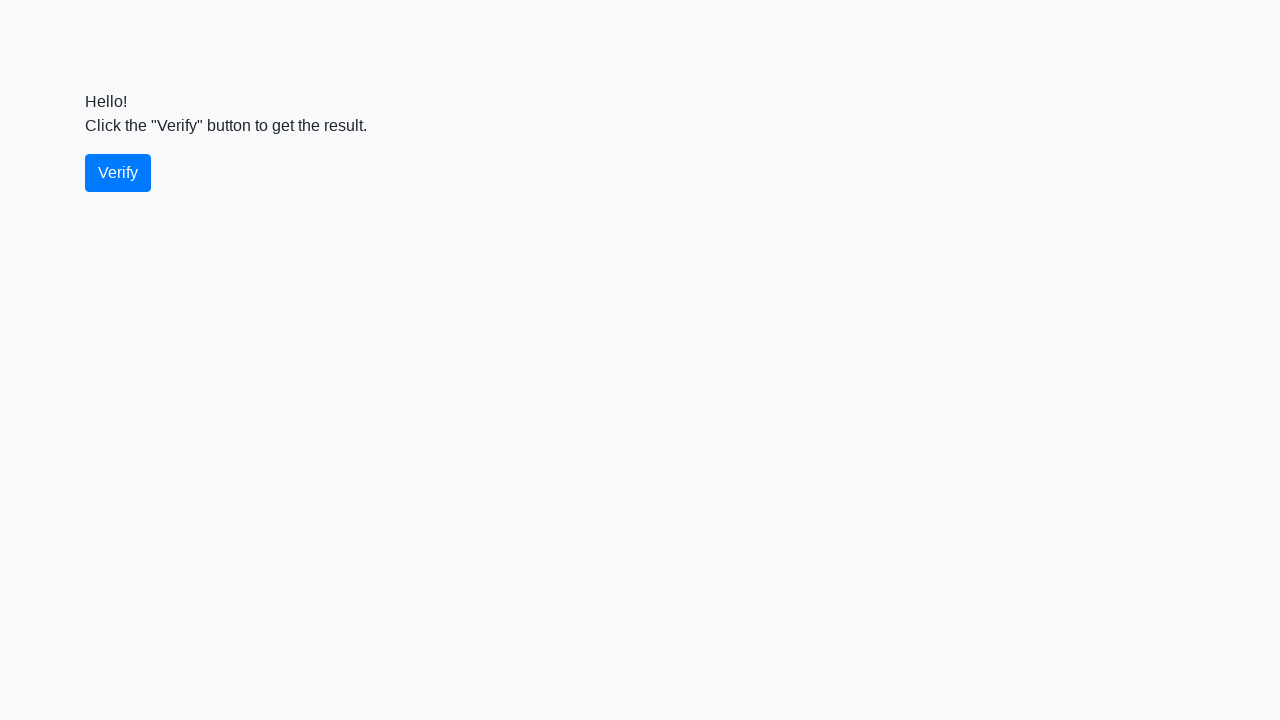

Waited for verify button to become visible
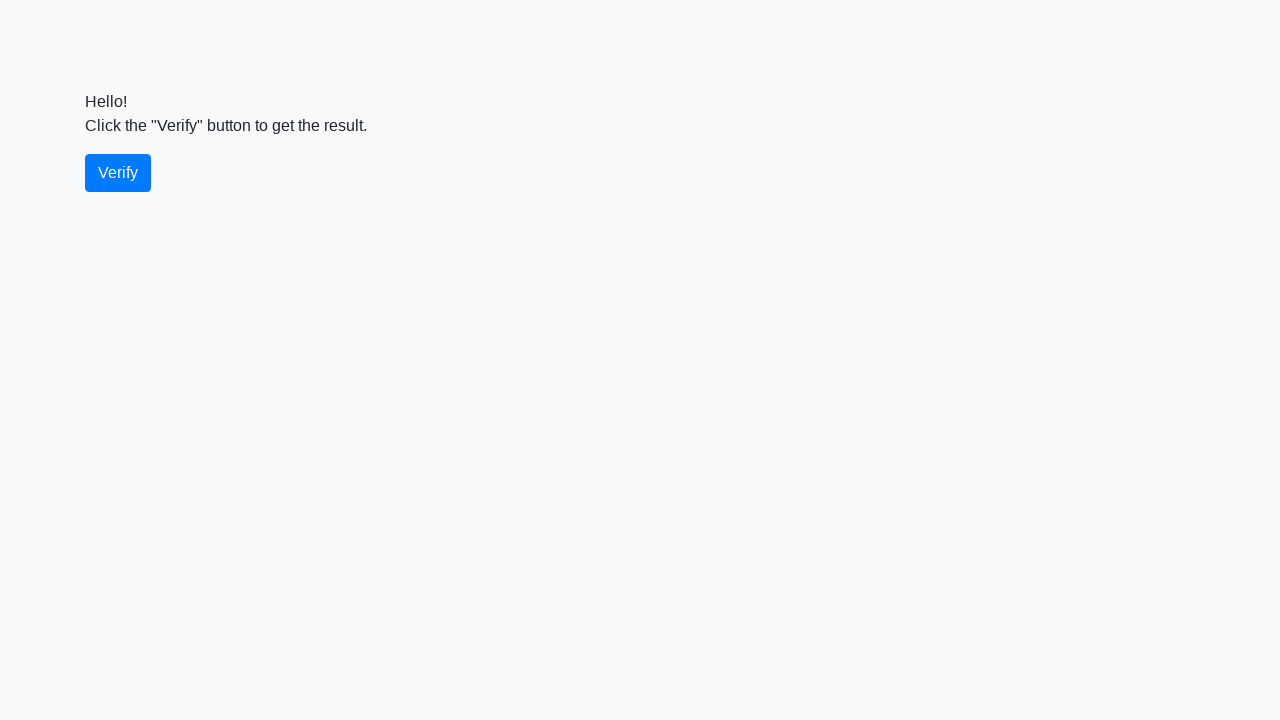

Clicked the verify button at (118, 173) on #verify
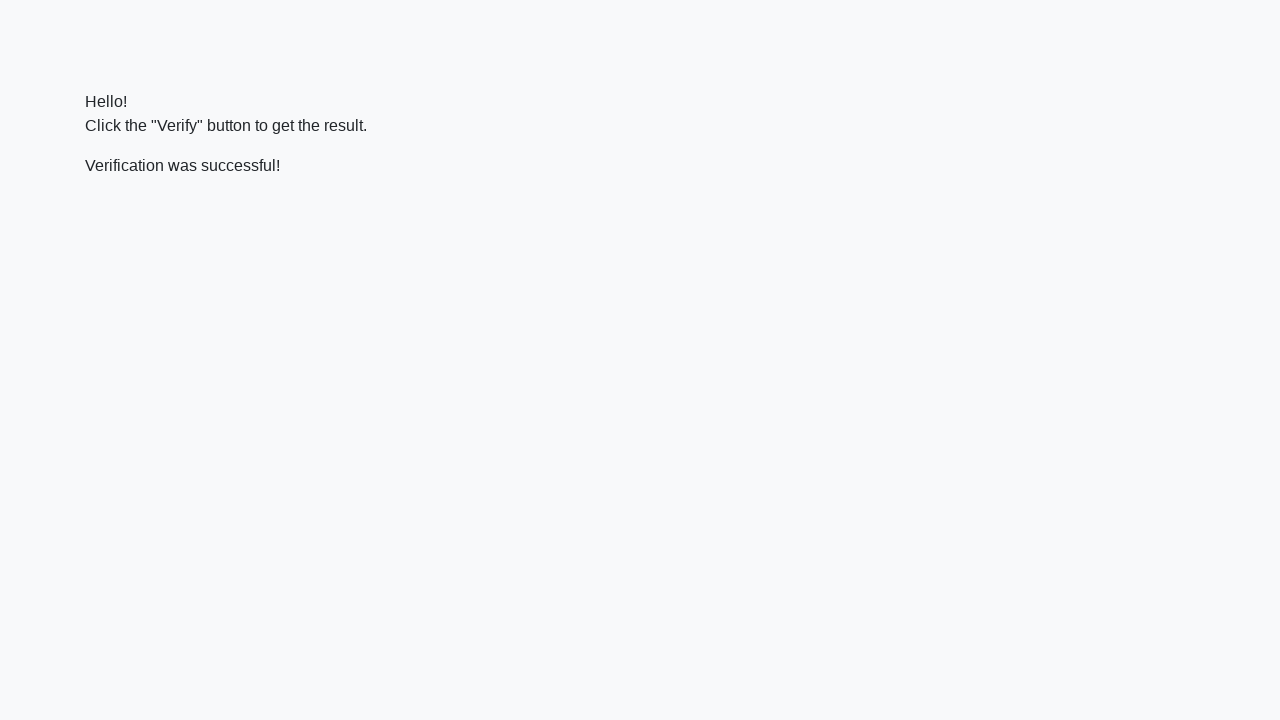

Waited for success message to become visible
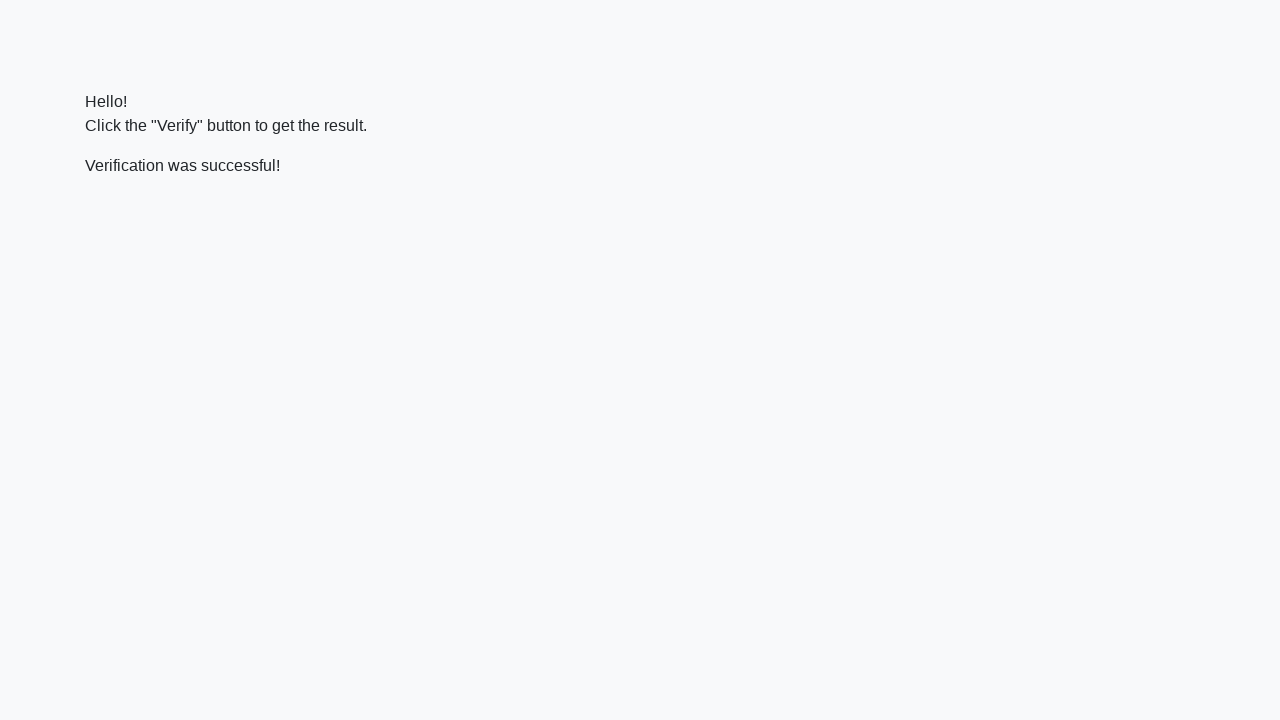

Verified success message contains 'successful'
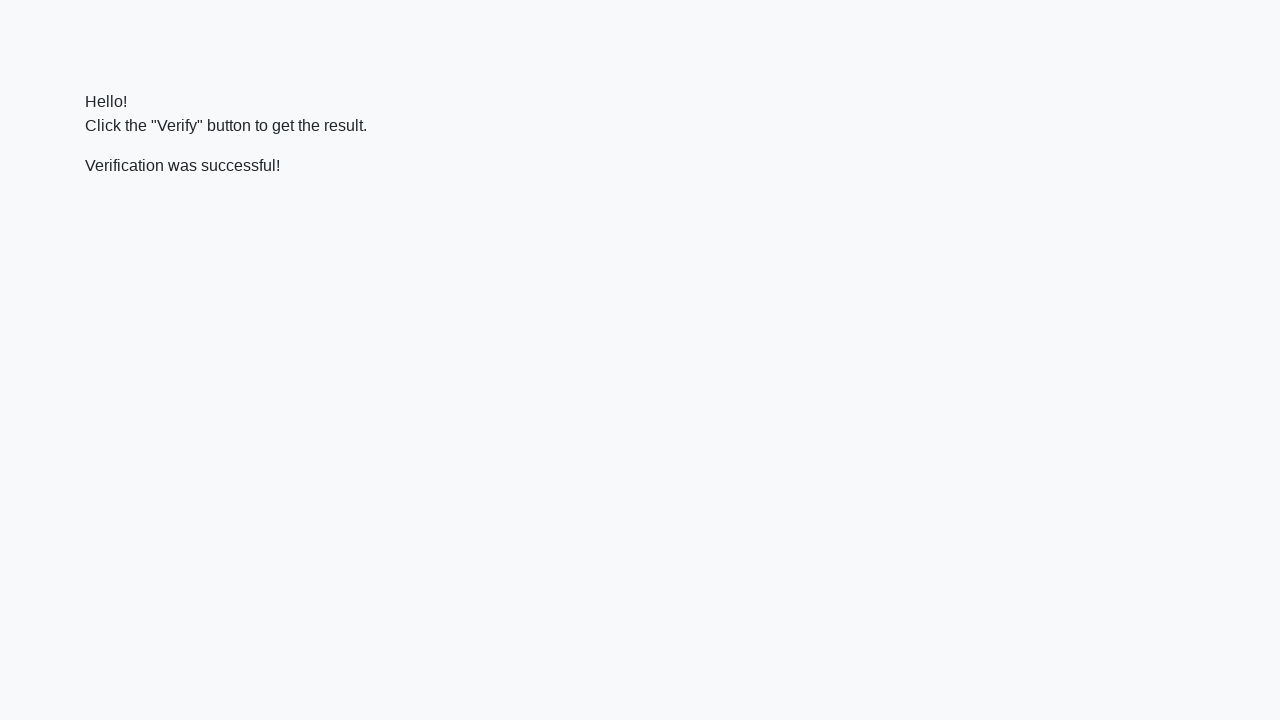

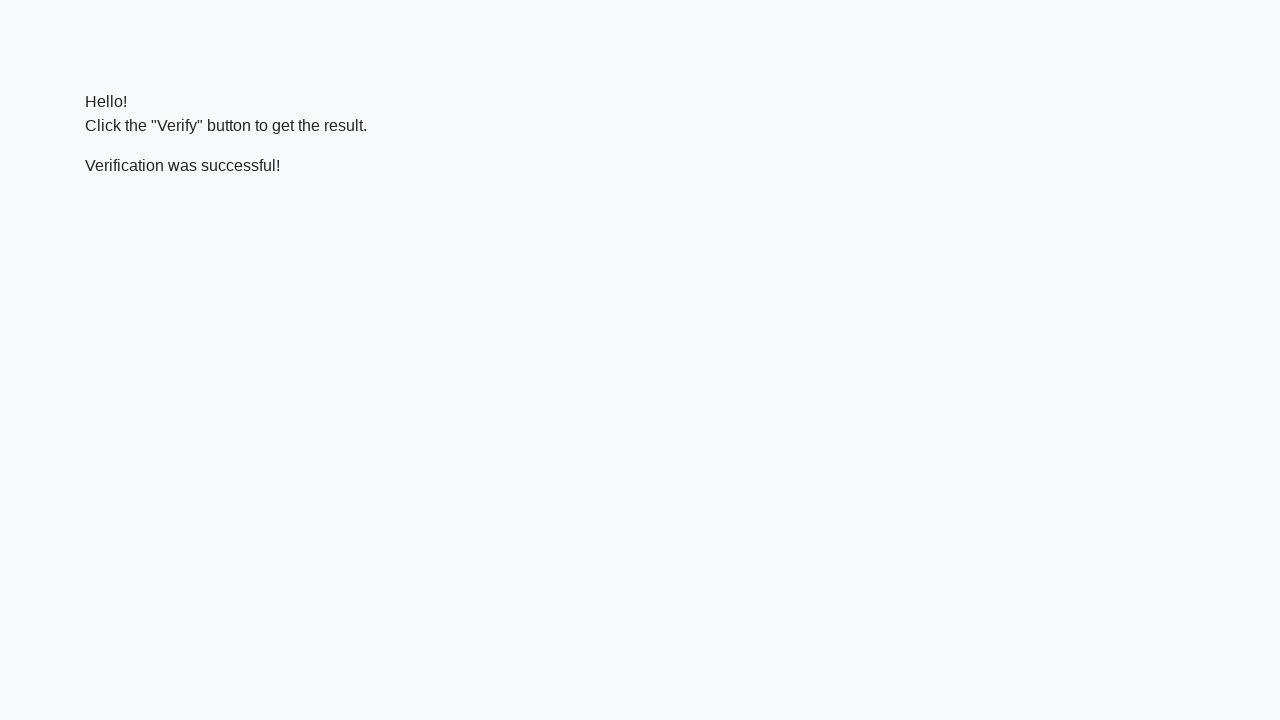